Navigates to vscrm.in website, maximizes the browser window, and retrieves the page title and current URL for verification.

Starting URL: https://vscrm.in/

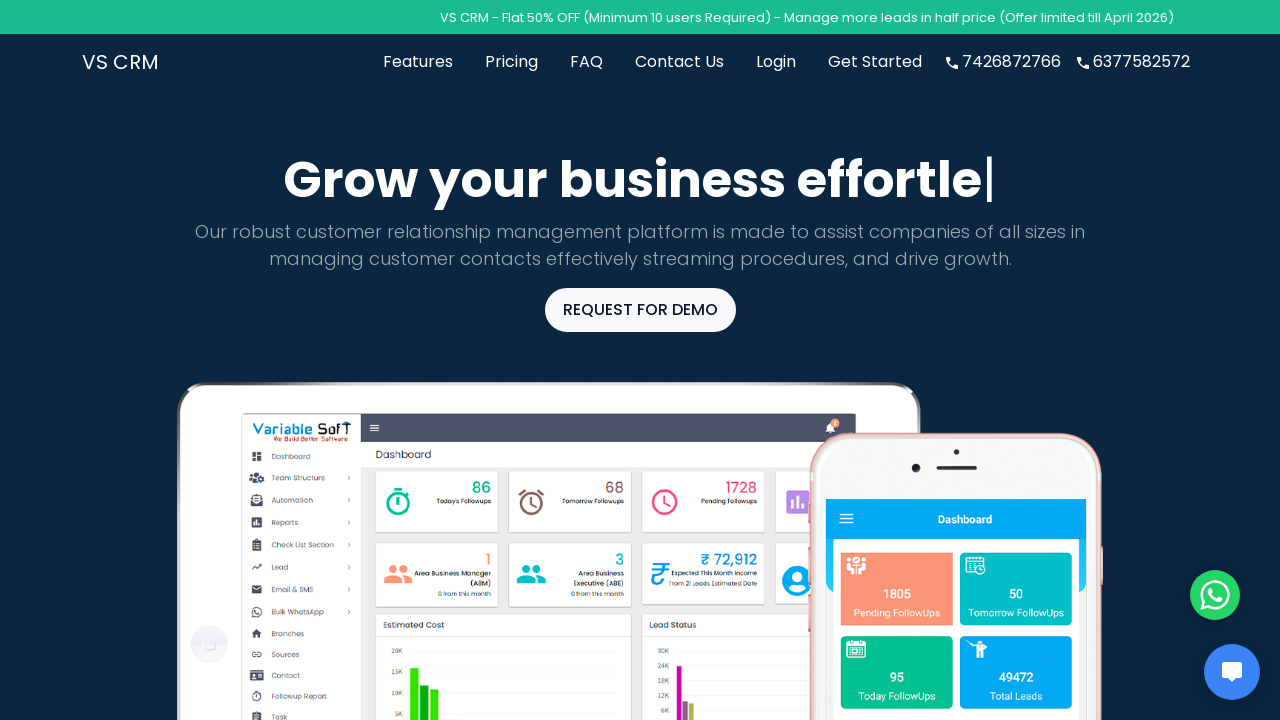

Set viewport size to 1920x1080 to maximize browser window
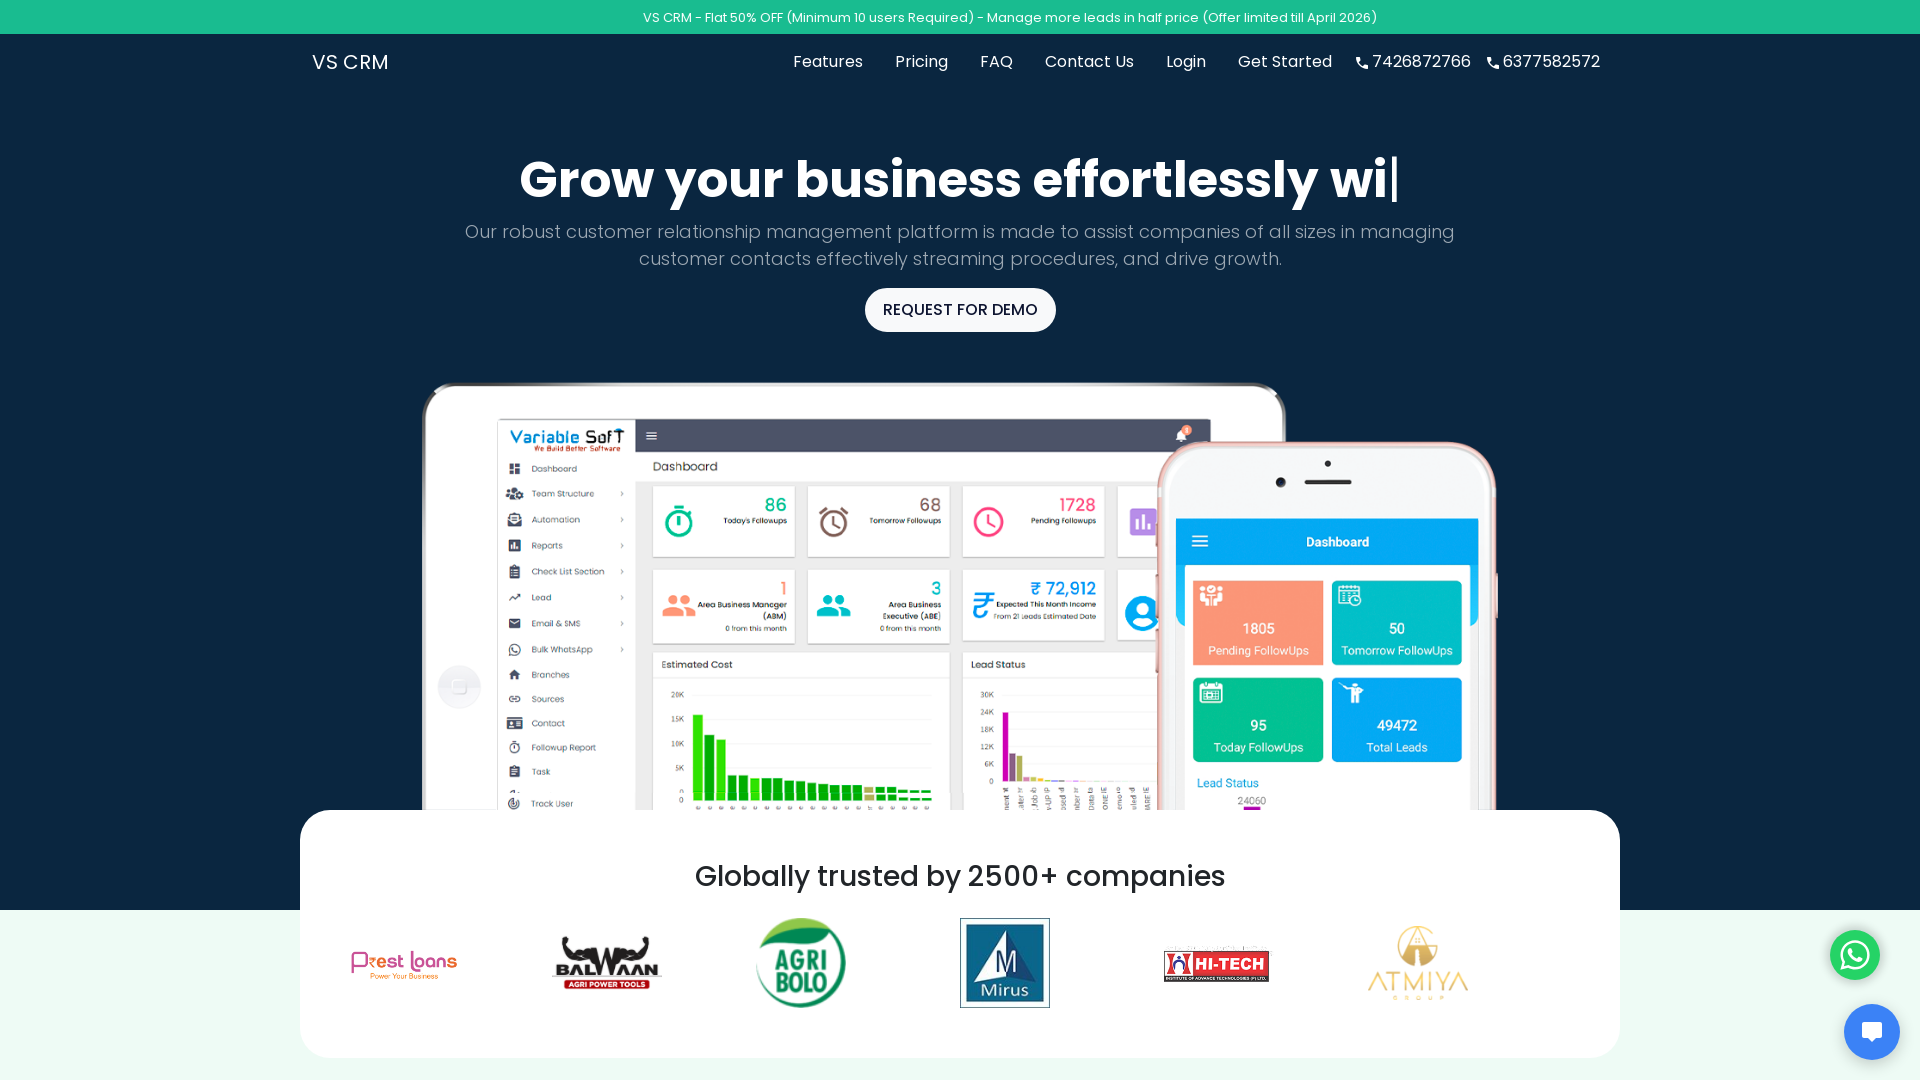

Retrieved page title: Best CRM Software for Small Business & Startups | VS CRM
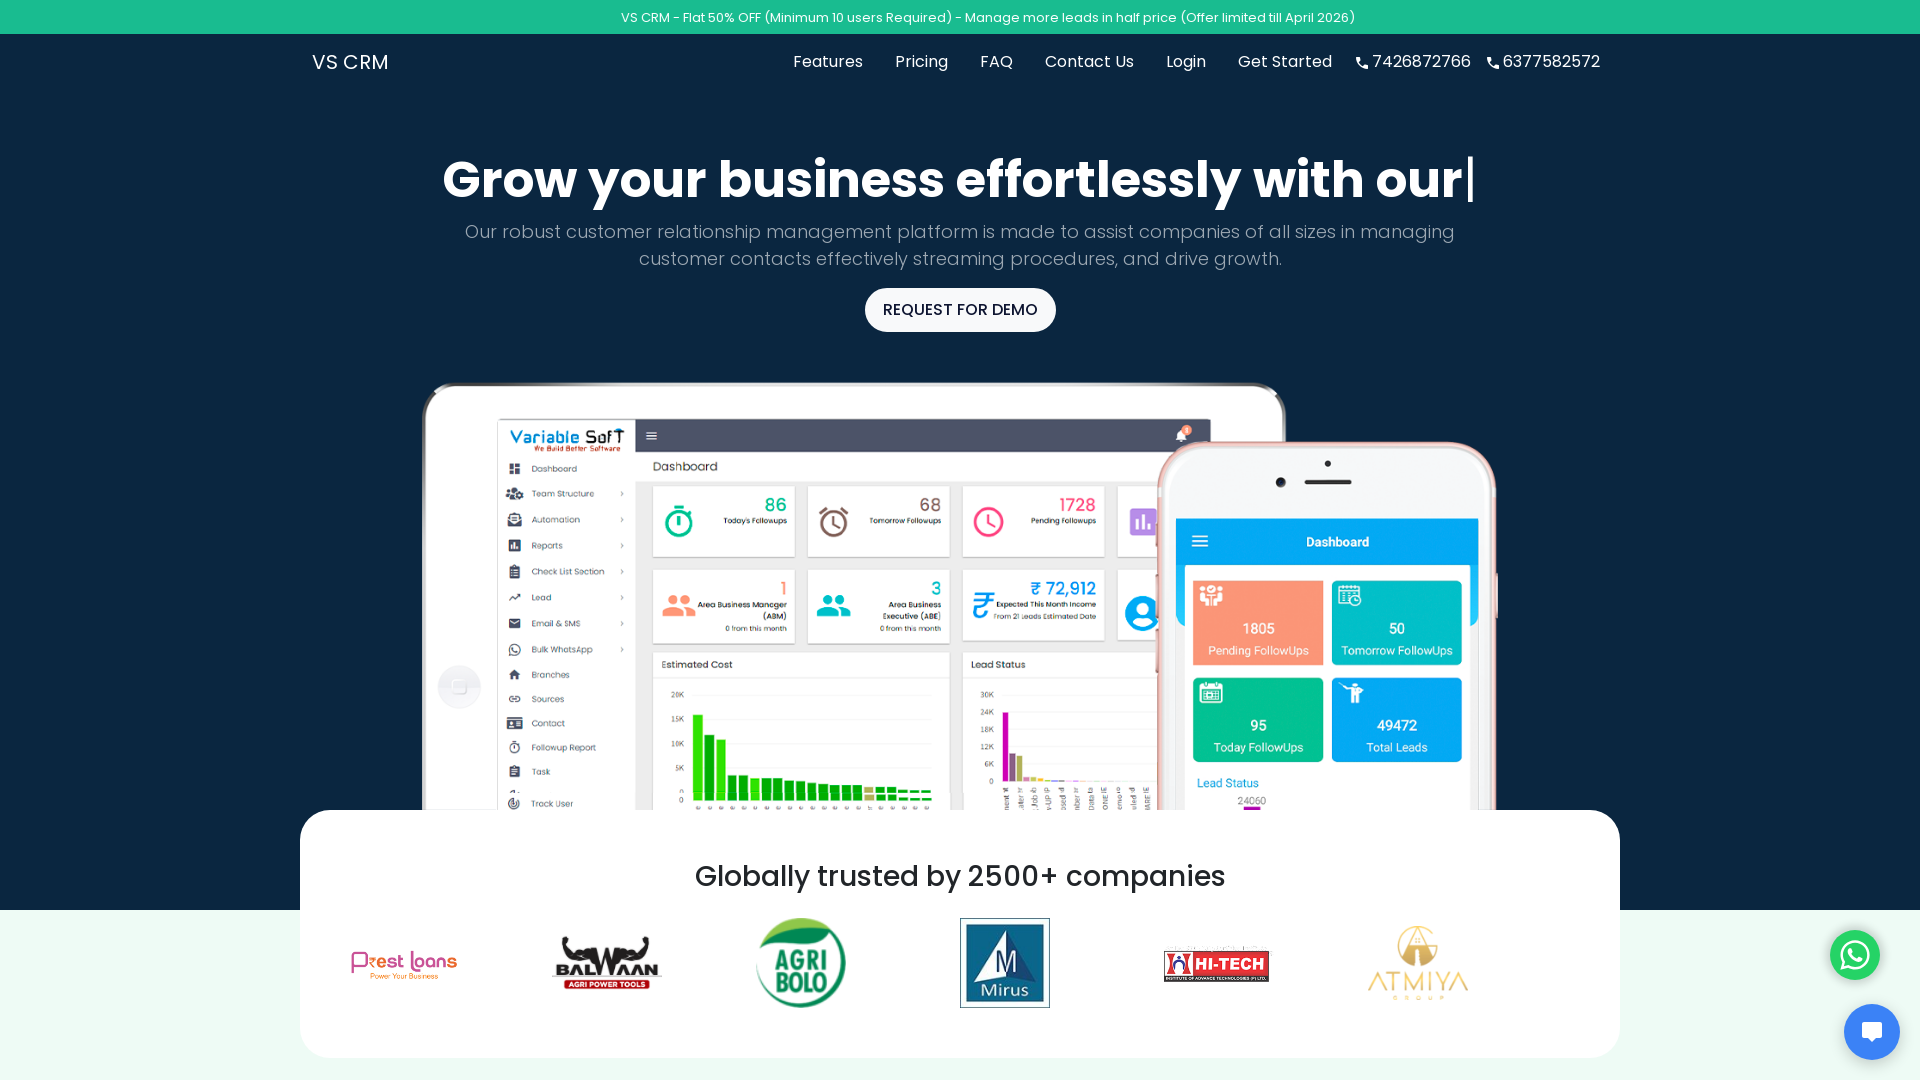

Retrieved current URL: https://vscrm.in/
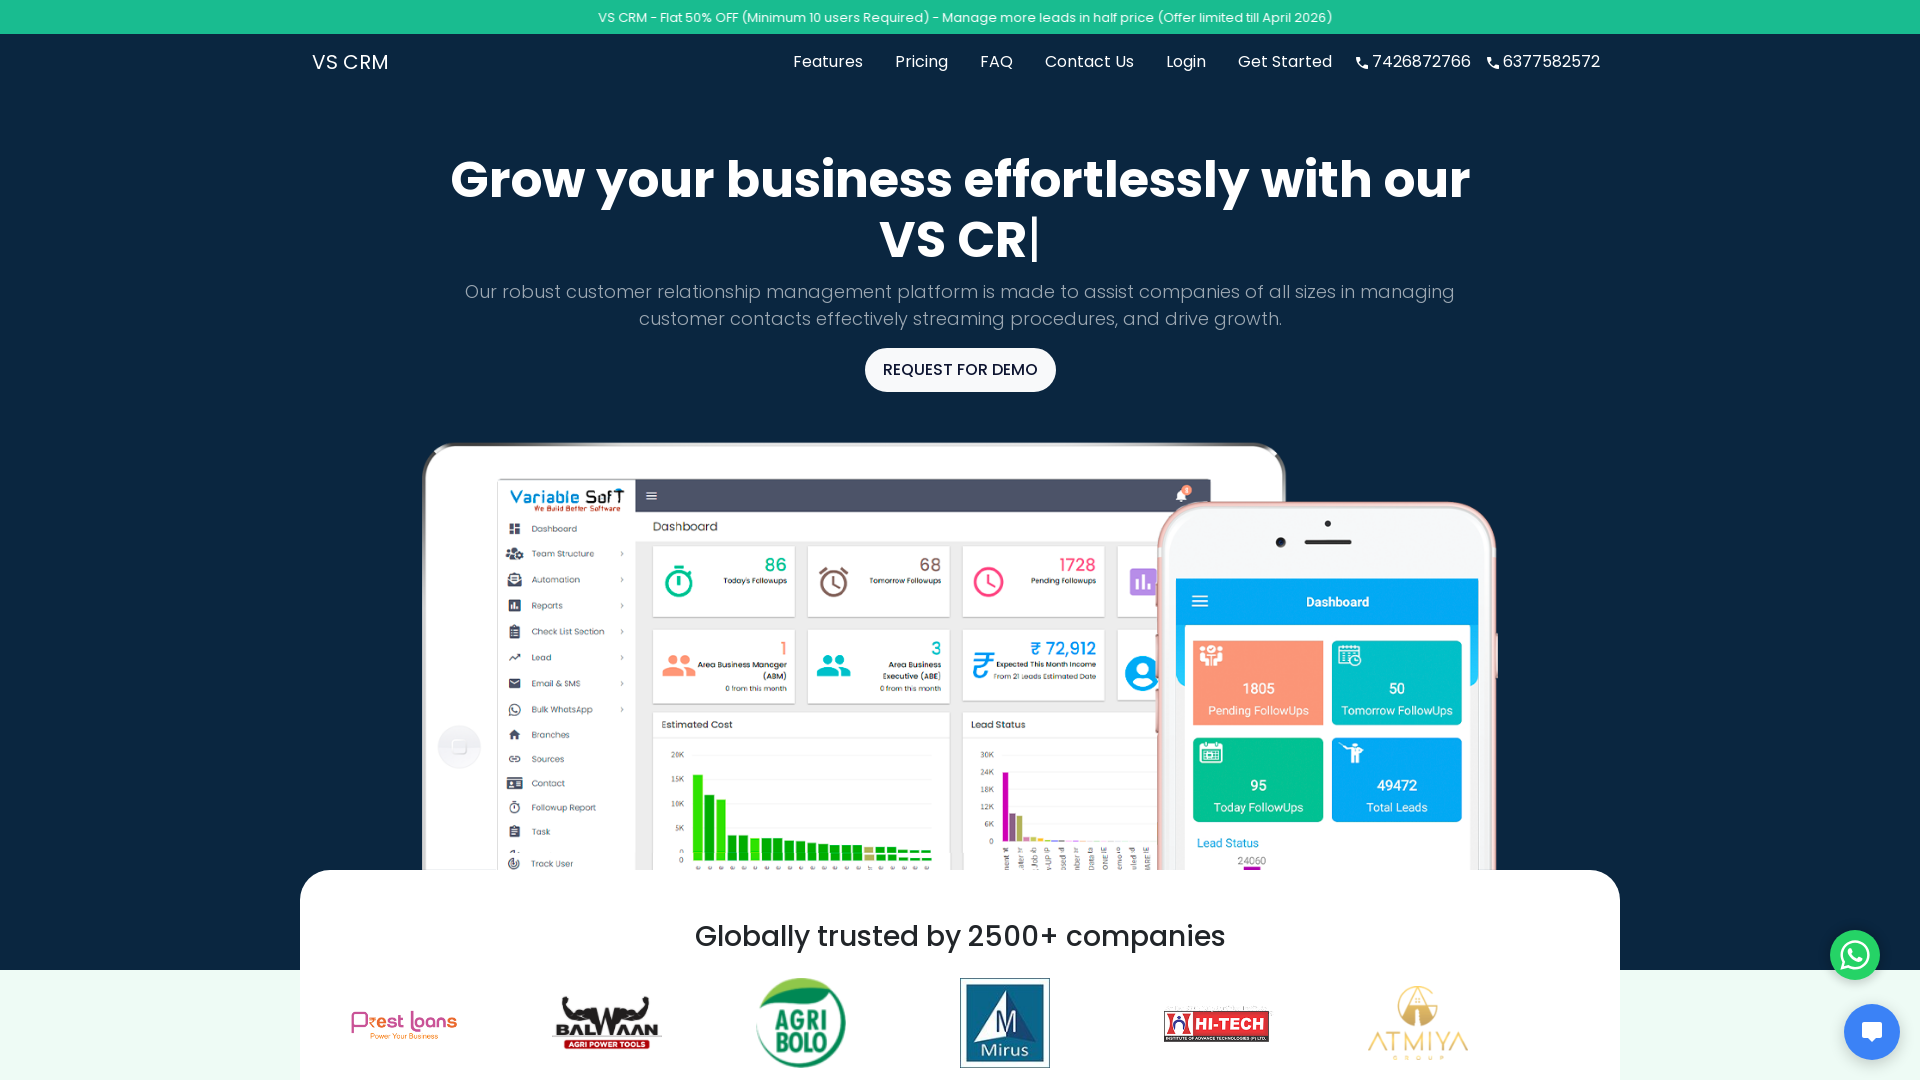

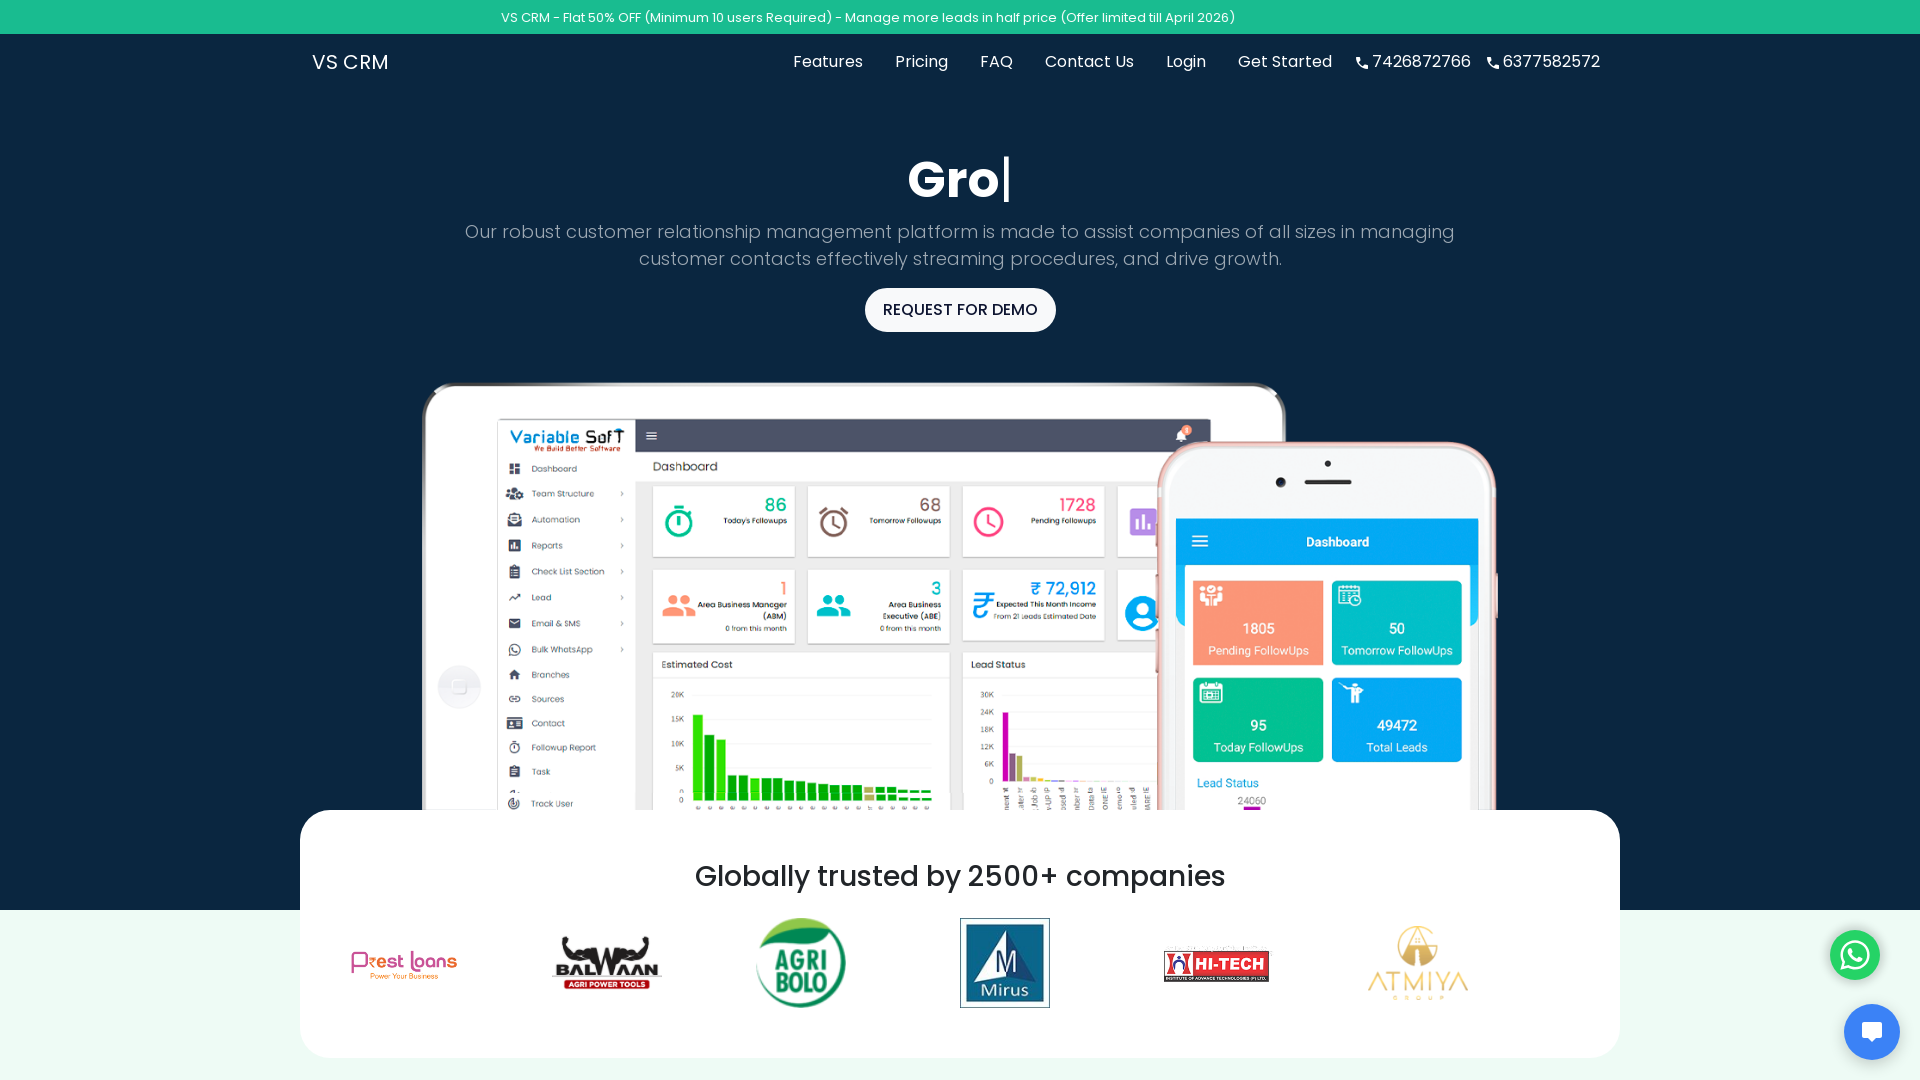